Tests an e-commerce vegetable shopping flow by adding specific items (Cucumber, Brocolli, Beetroot) to cart, proceeding to checkout, applying a promo code, and verifying the promo is applied successfully.

Starting URL: https://rahulshettyacademy.com/seleniumPractise/

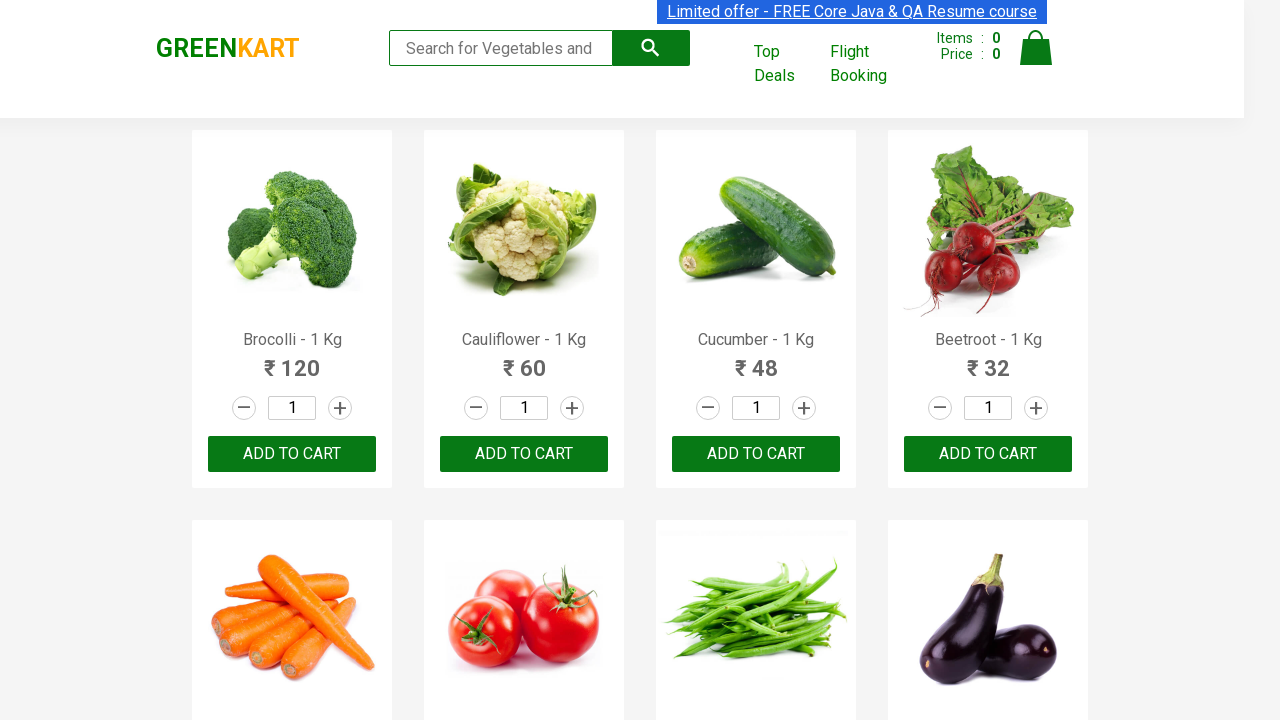

Waited for product names to load on vegetable shopping page
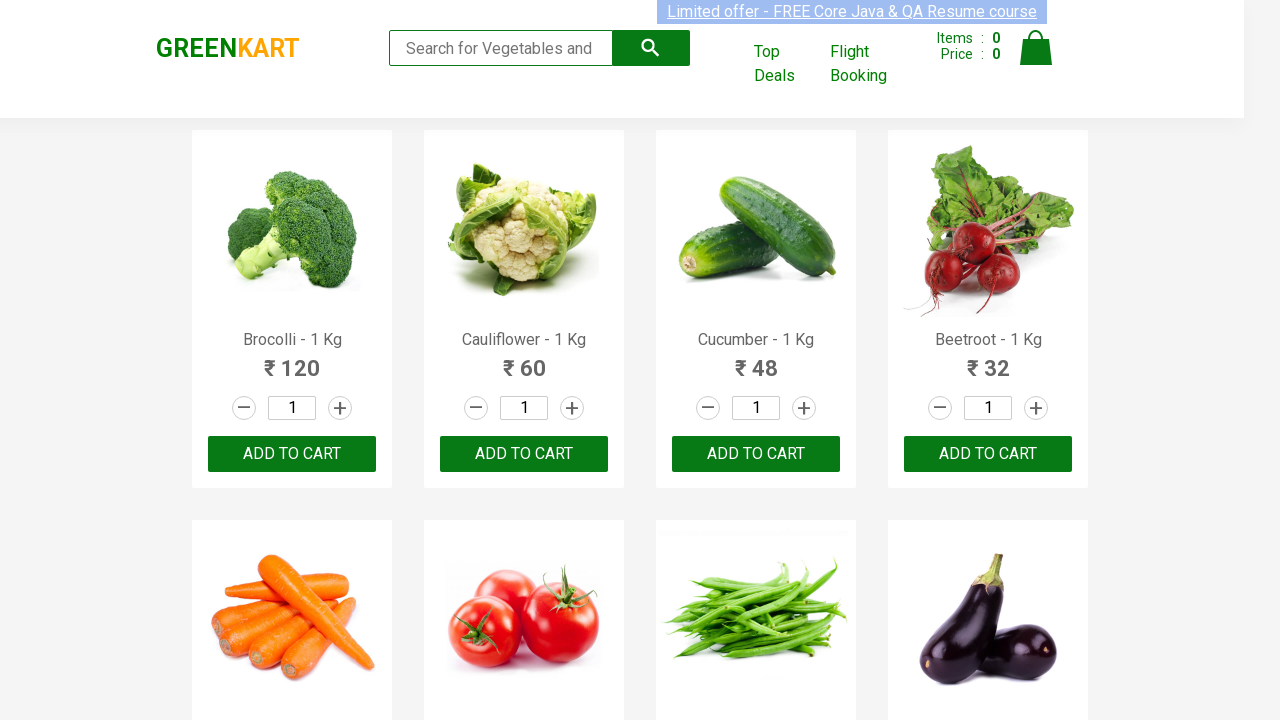

Retrieved all product elements from the page
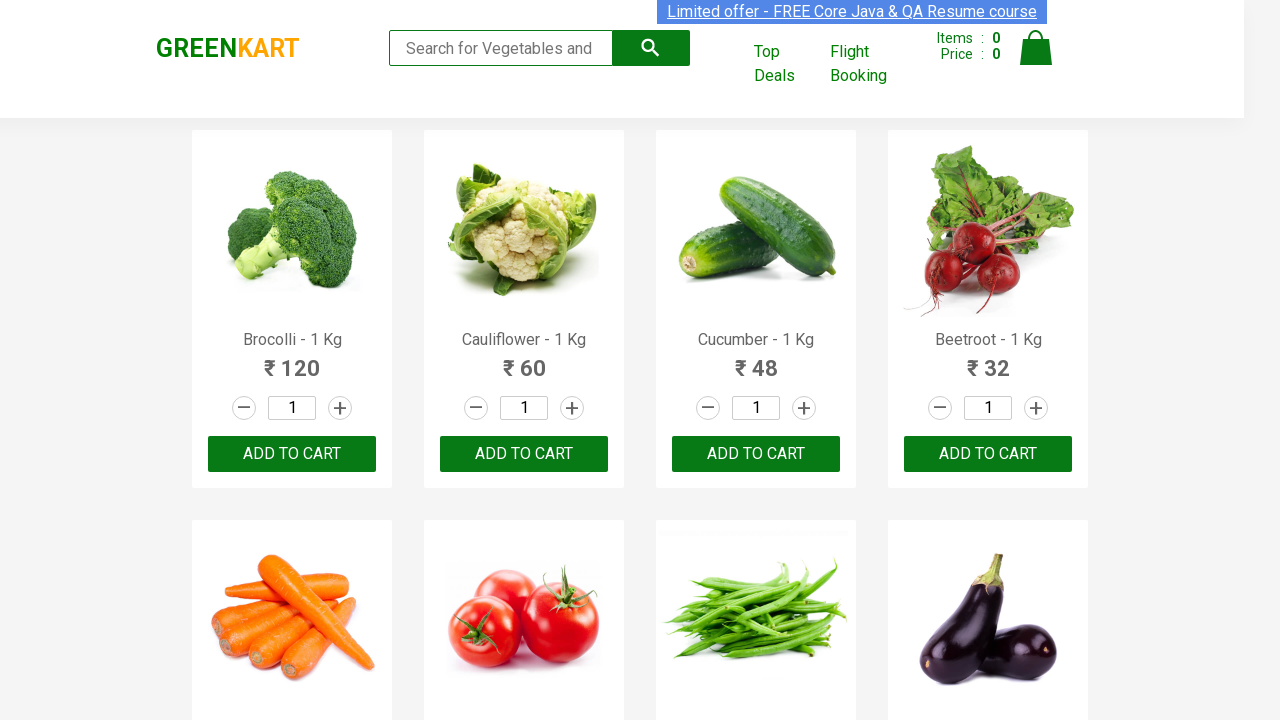

Added Brocolli to cart at (292, 454) on xpath=//div[@class='product-action']/button >> nth=0
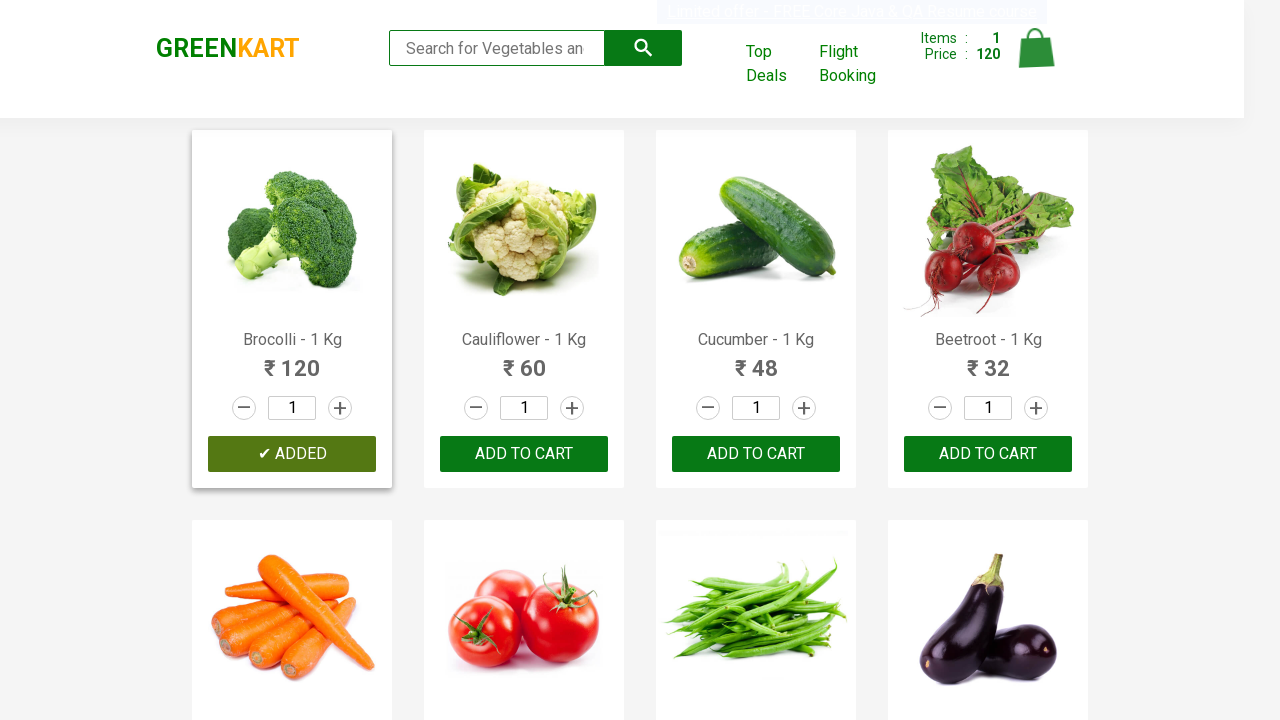

Added Cucumber to cart at (756, 454) on xpath=//div[@class='product-action']/button >> nth=2
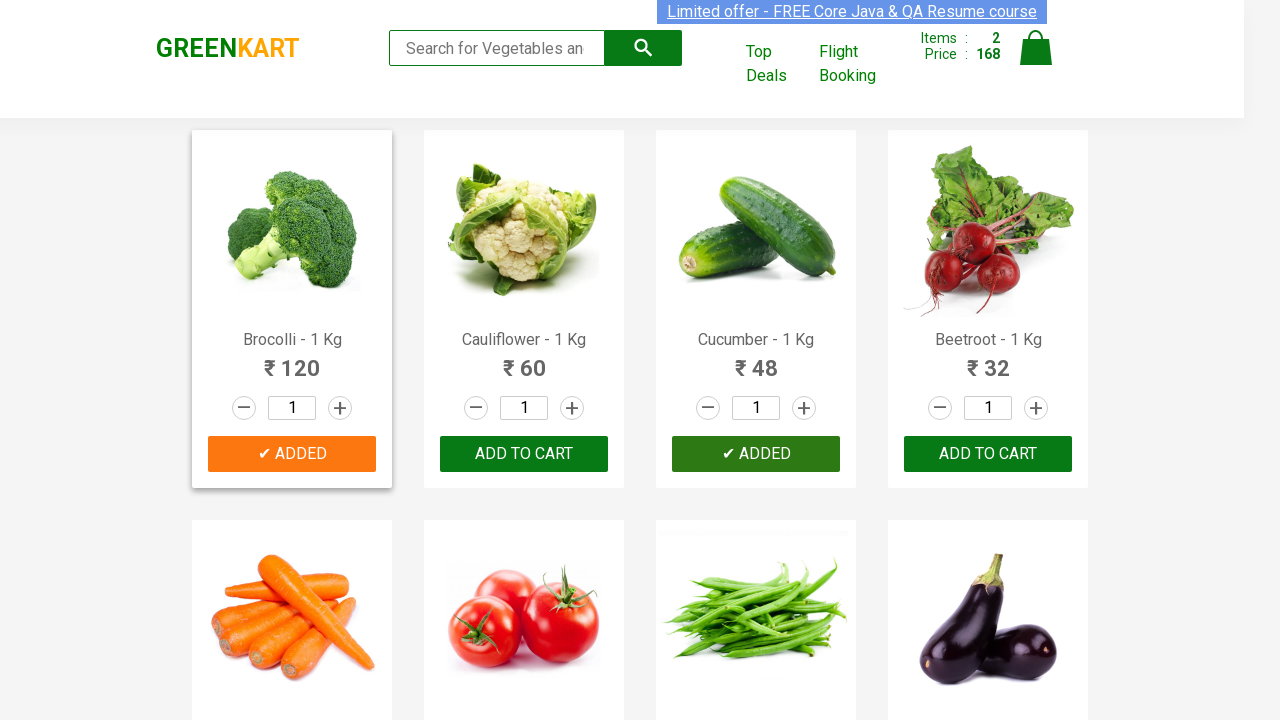

Added Beetroot to cart at (988, 454) on xpath=//div[@class='product-action']/button >> nth=3
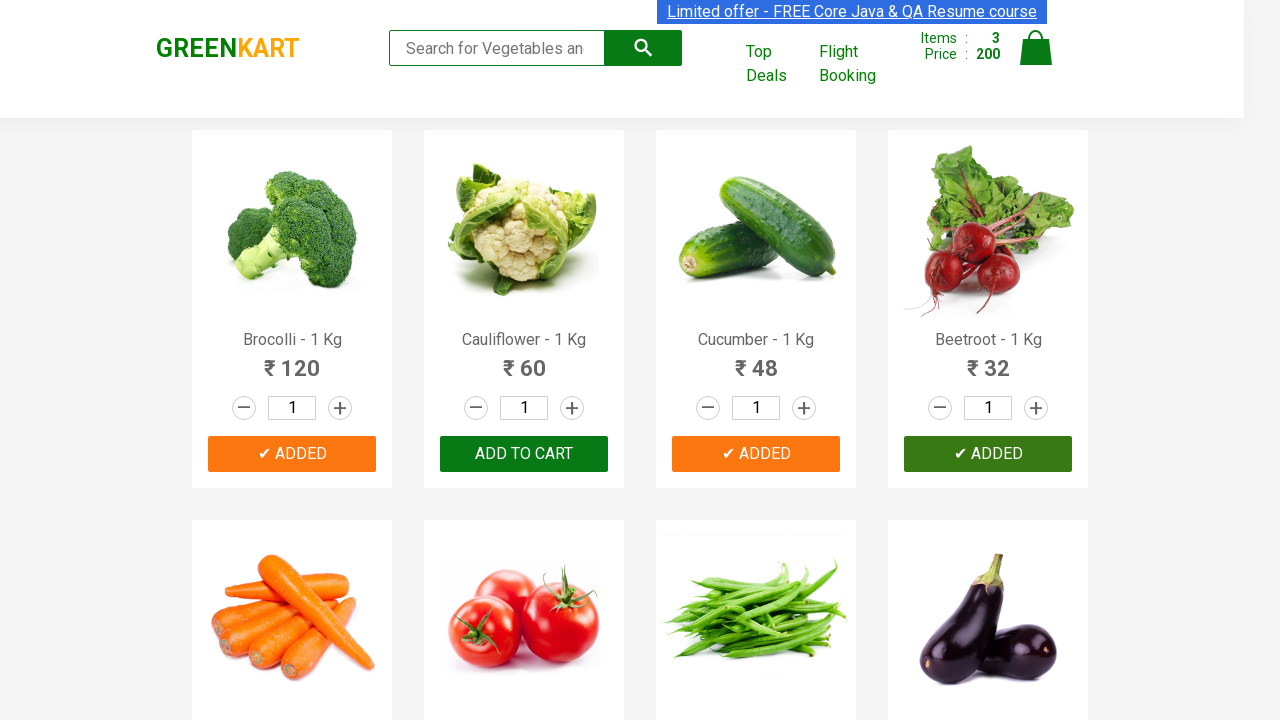

Clicked on cart icon to view shopping cart at (1036, 48) on img[alt='Cart']
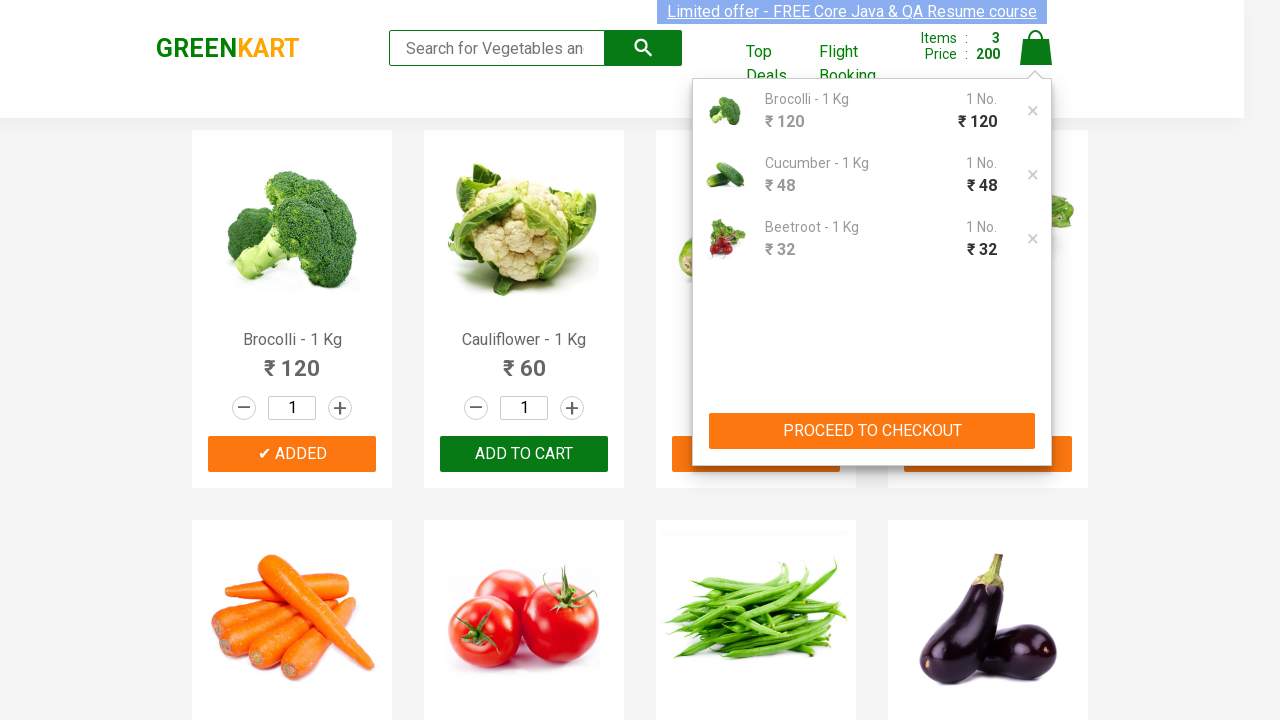

Clicked PROCEED TO CHECKOUT button at (872, 431) on xpath=//button[contains(text(),'PROCEED TO CHECKOUT')]
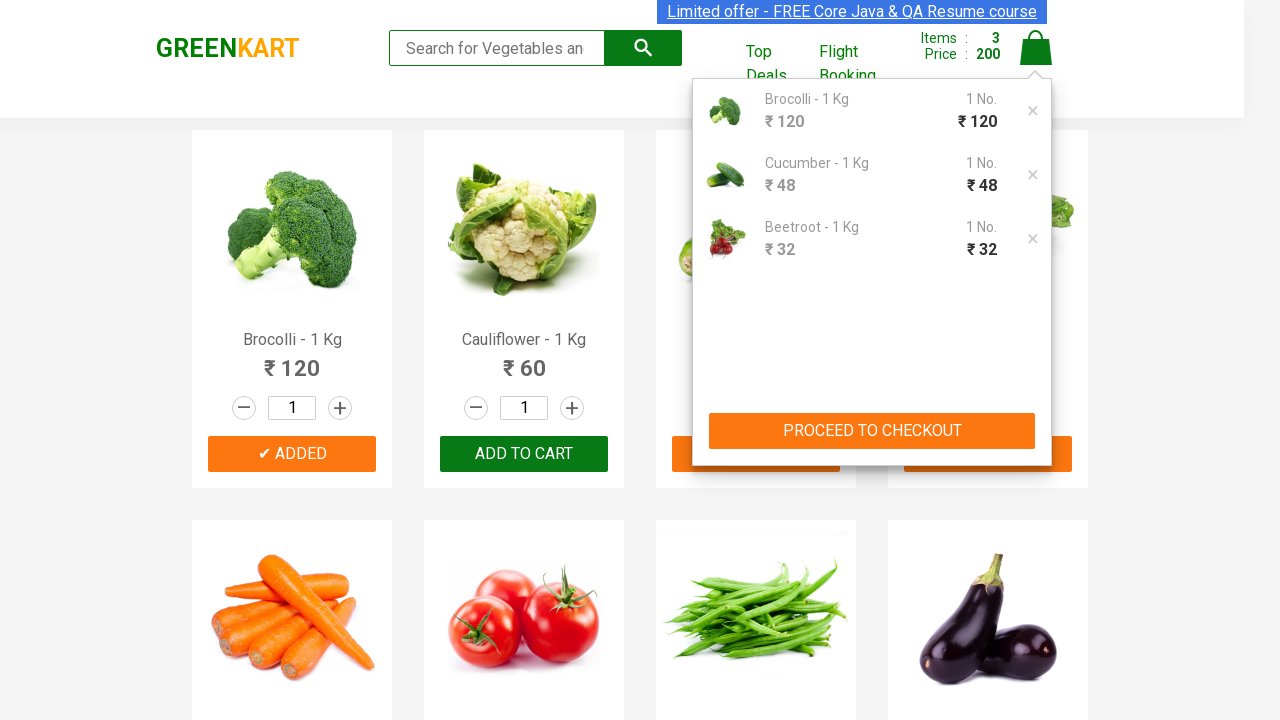

Promo code input field appeared on checkout page
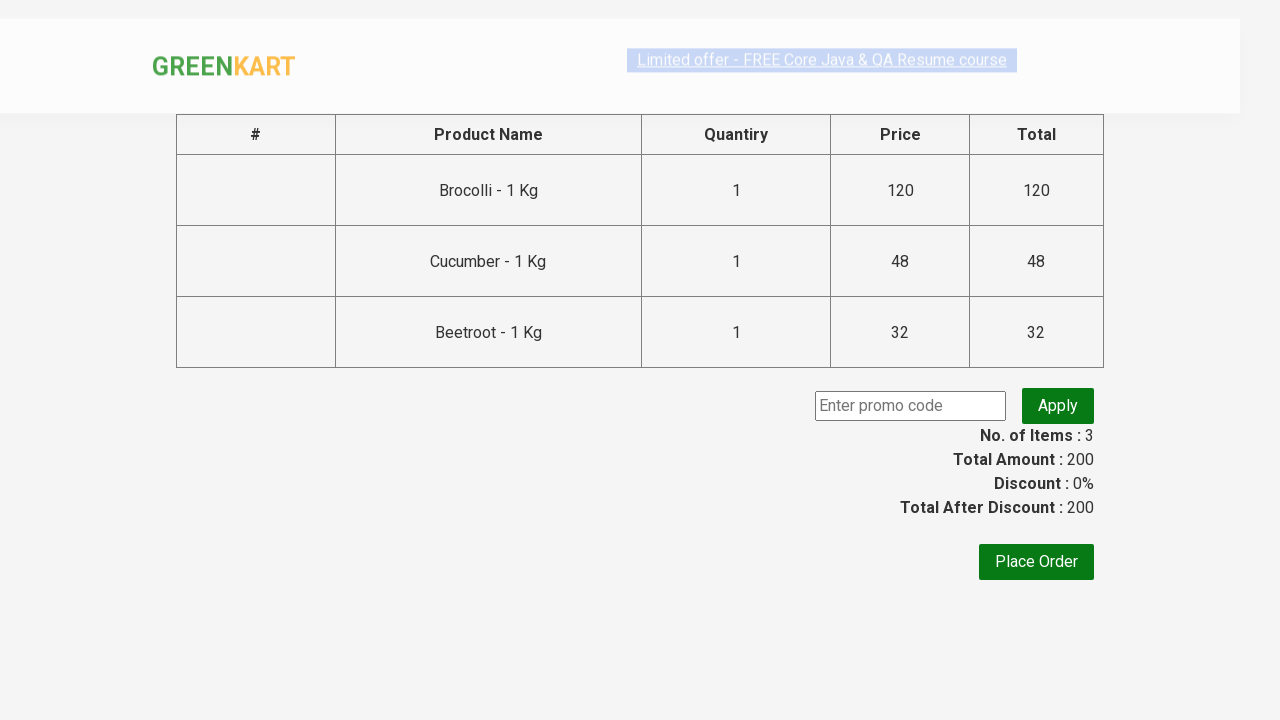

Entered promo code 'rahulshettyacademy' on input.promoCode
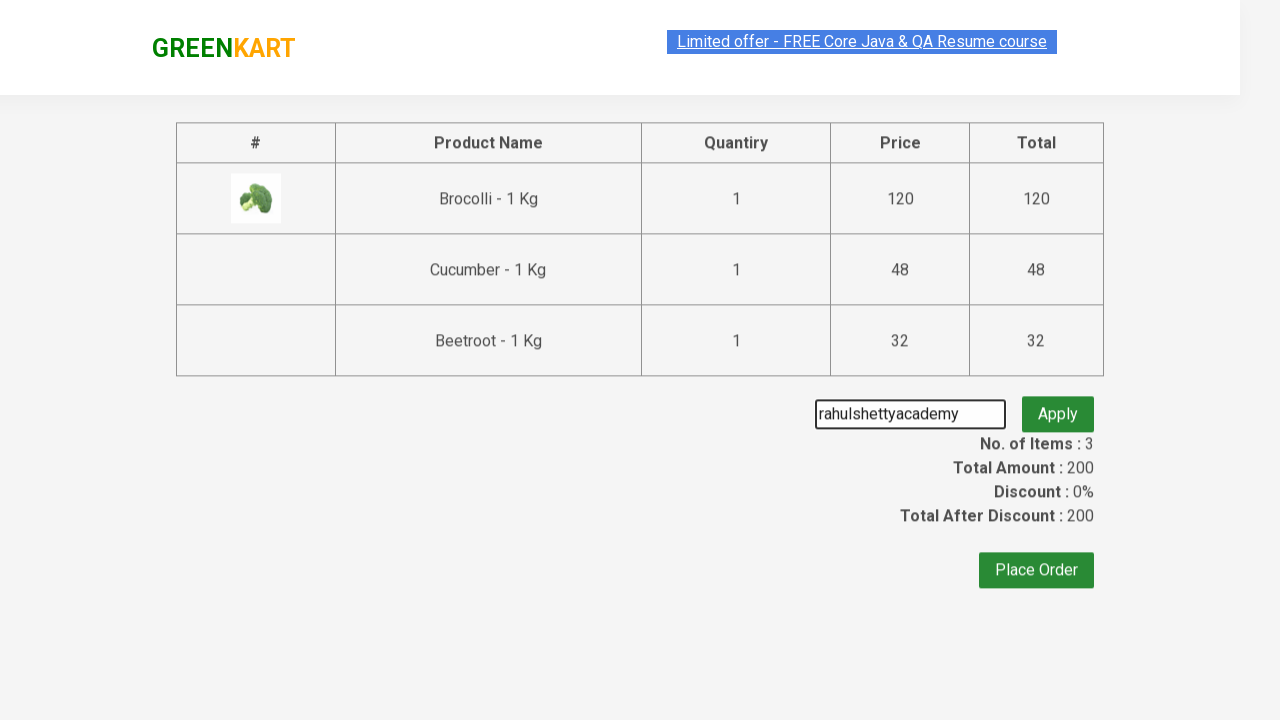

Clicked Apply button to apply promo code at (1058, 406) on button.promoBtn
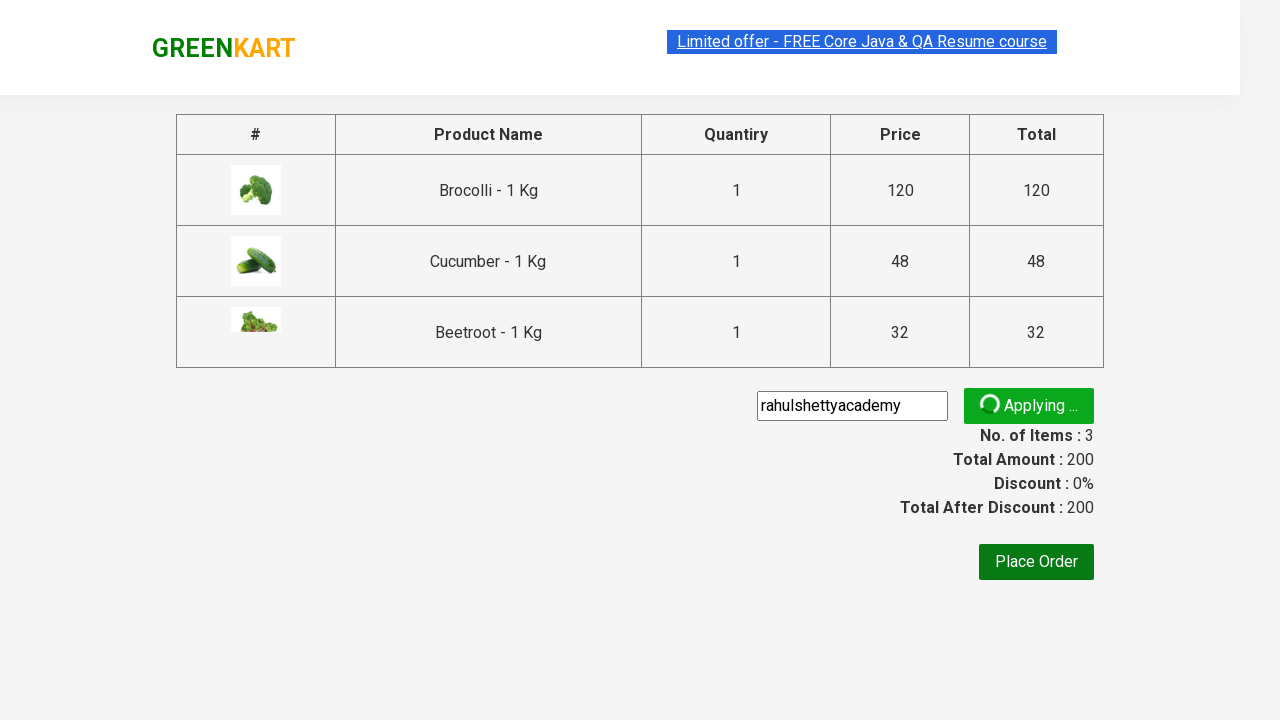

Promo code applied successfully - confirmation message appeared
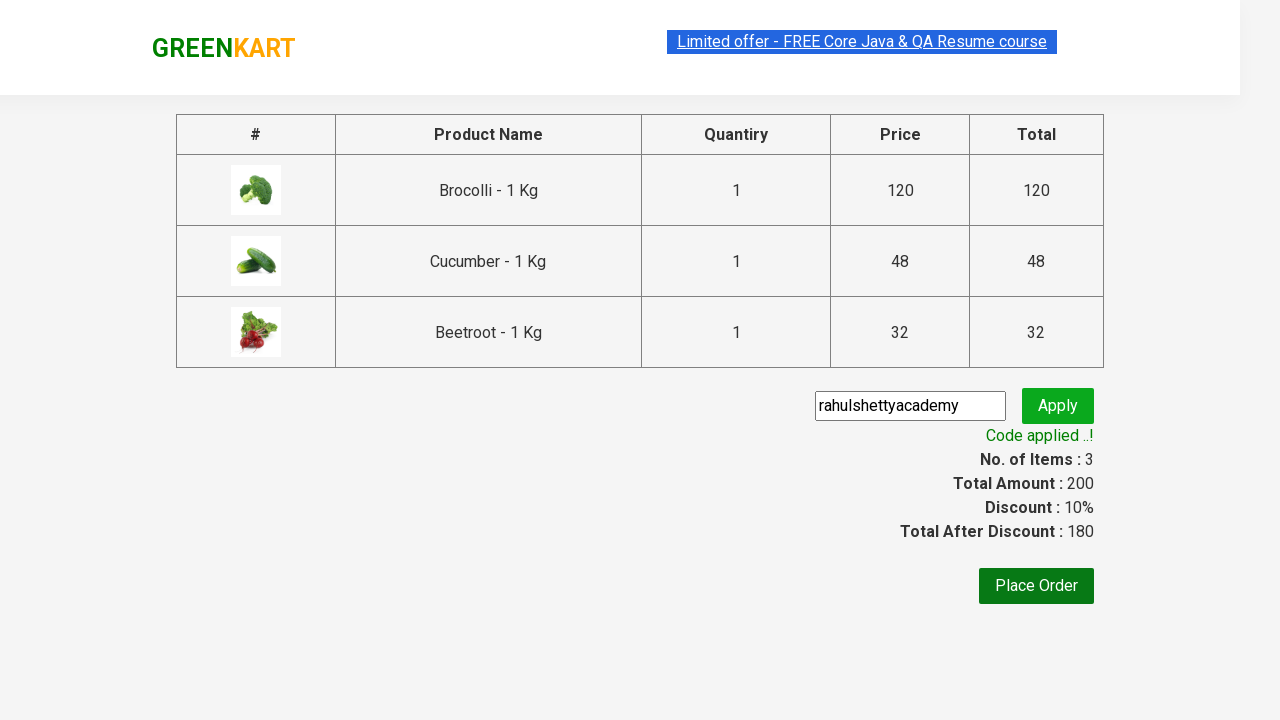

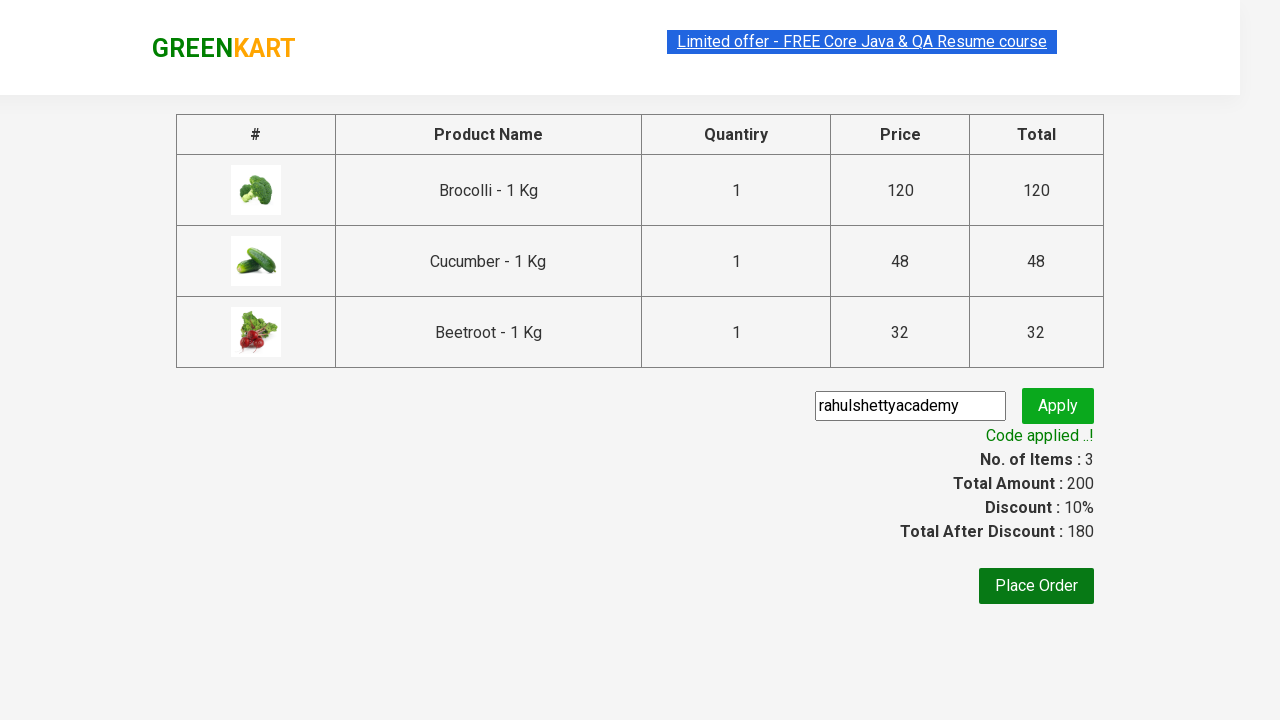